Verifies that the EXPLORE navigation button is displayed, has correct text, and redirects to the explore page when clicked

Starting URL: https://ancabota09.wixsite.com/intern

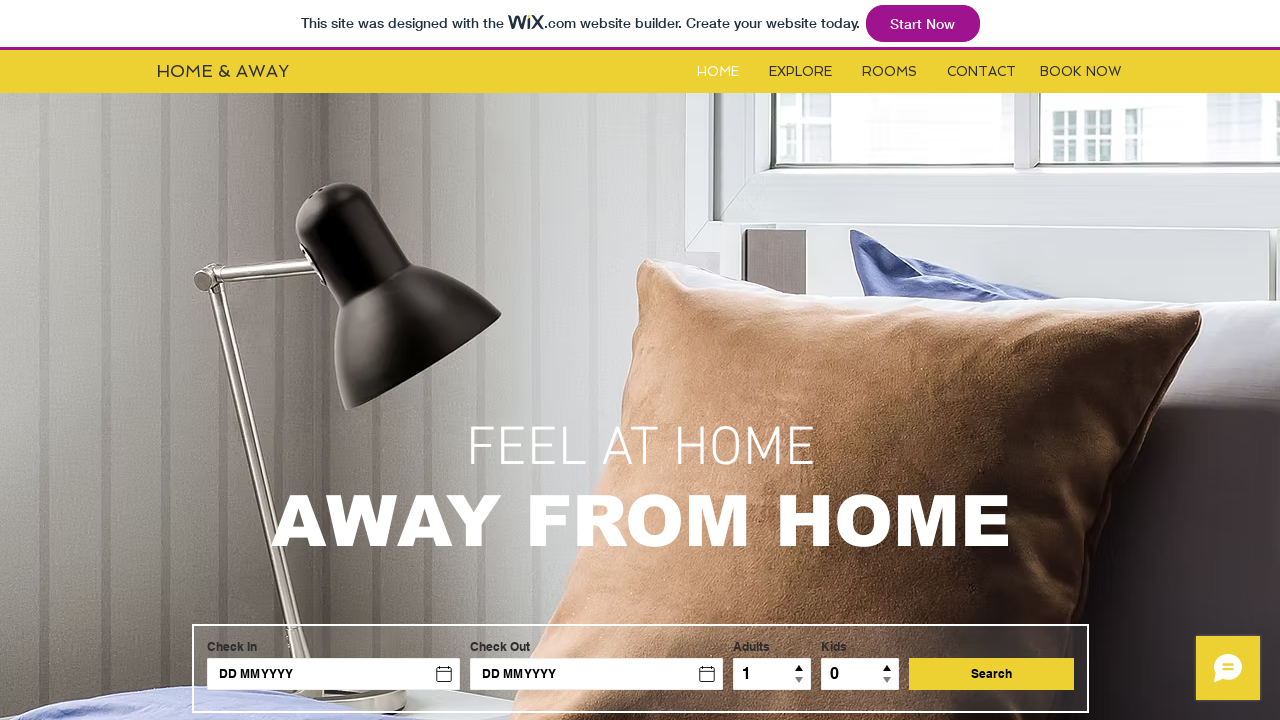

EXPLORE button is now visible
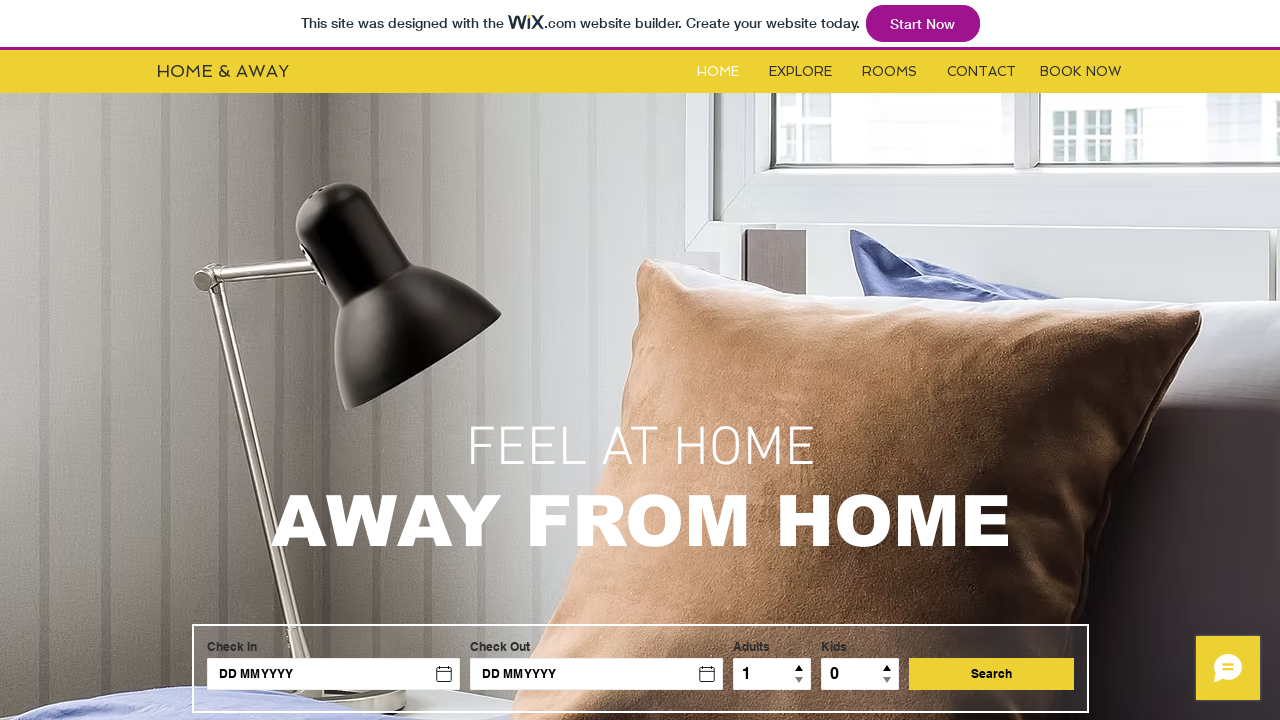

Verified EXPLORE button has correct text 'EXPLORE'
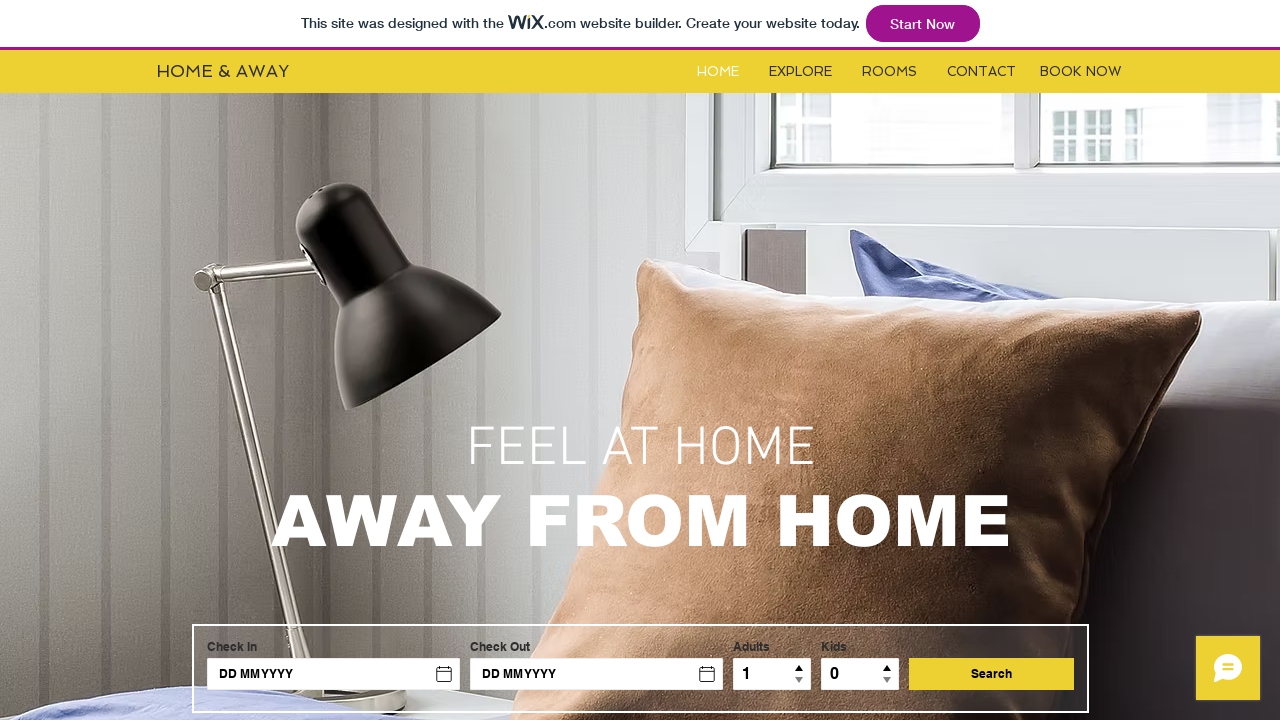

Clicked the EXPLORE navigation button at (800, 72) on #i6kl732v1label
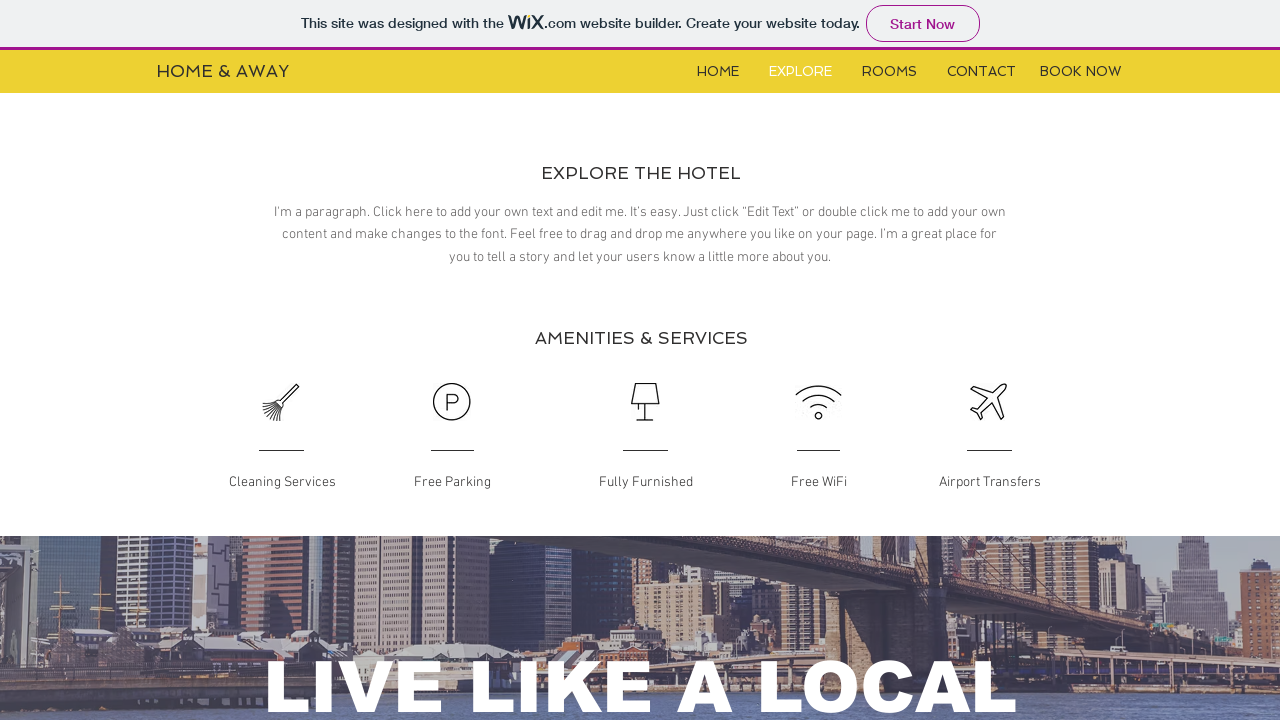

Page navigated to explore URL
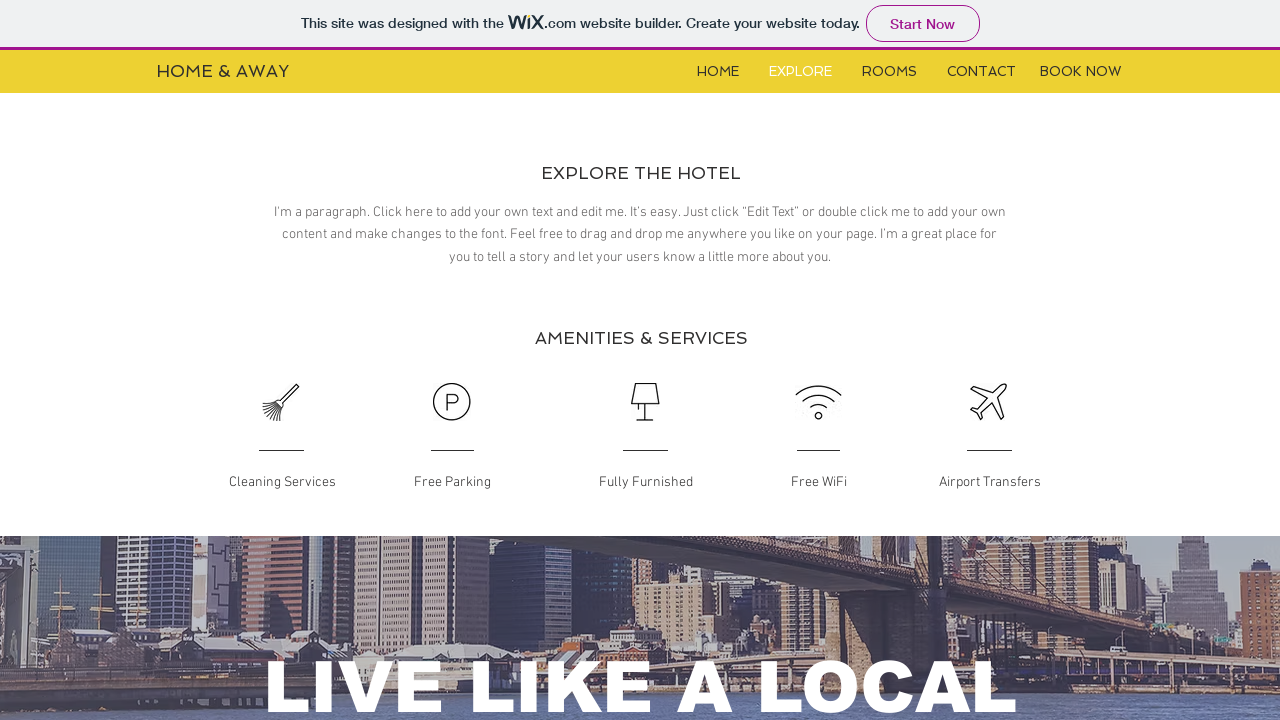

Verified correct redirect to explore page at https://ancabota09.wixsite.com/intern/explore
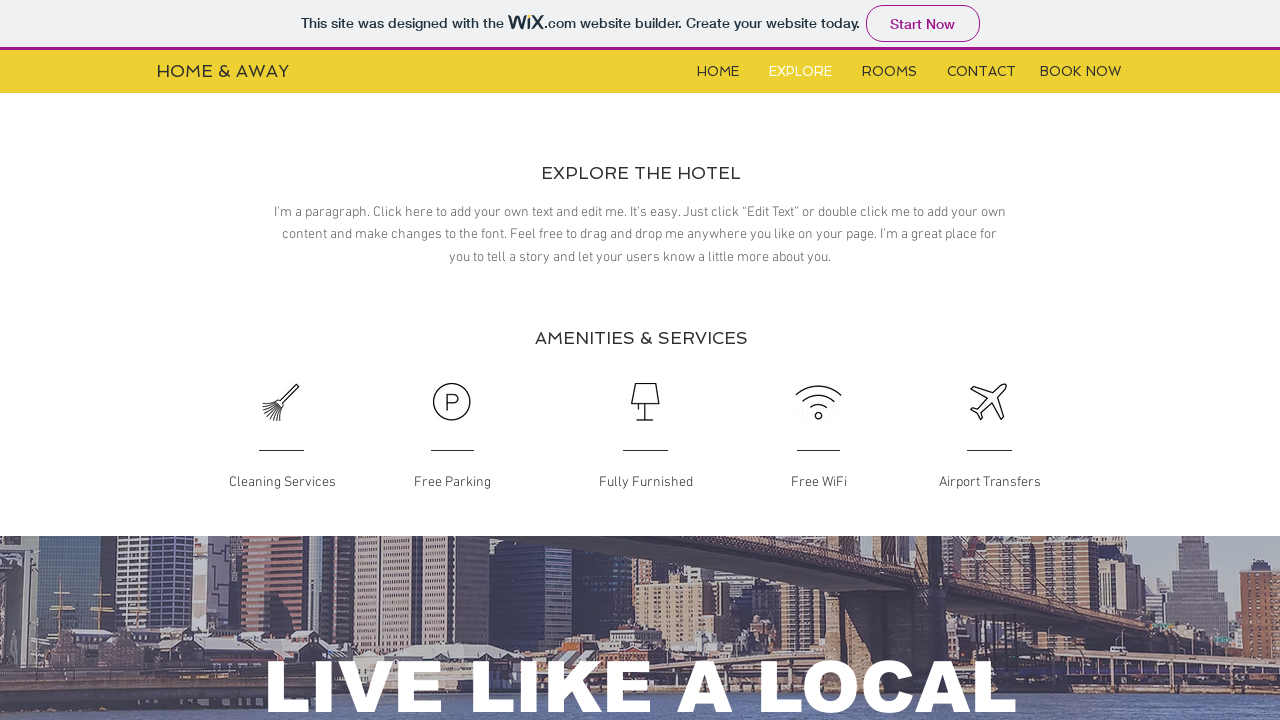

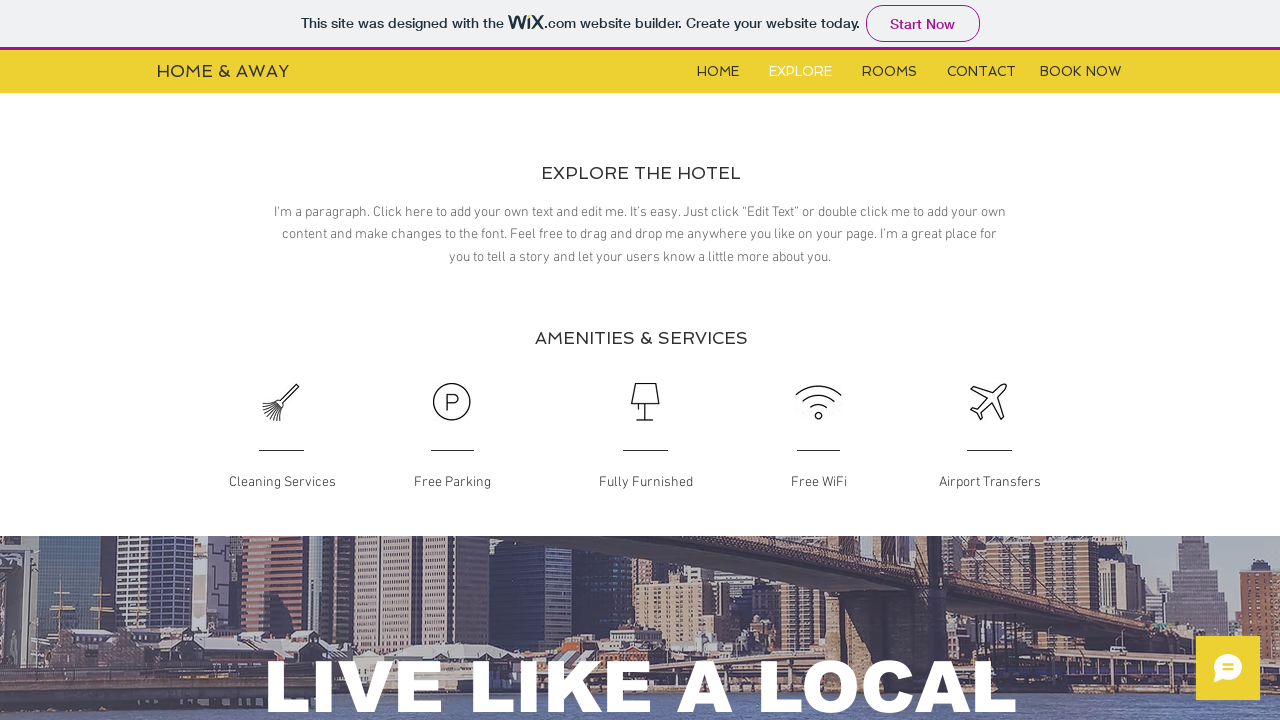